Tests the text box form submission with valid email input, filling in name, email, current address, and permanent address fields, then verifying the output displays correctly after submission.

Starting URL: https://demoqa.com/text-box

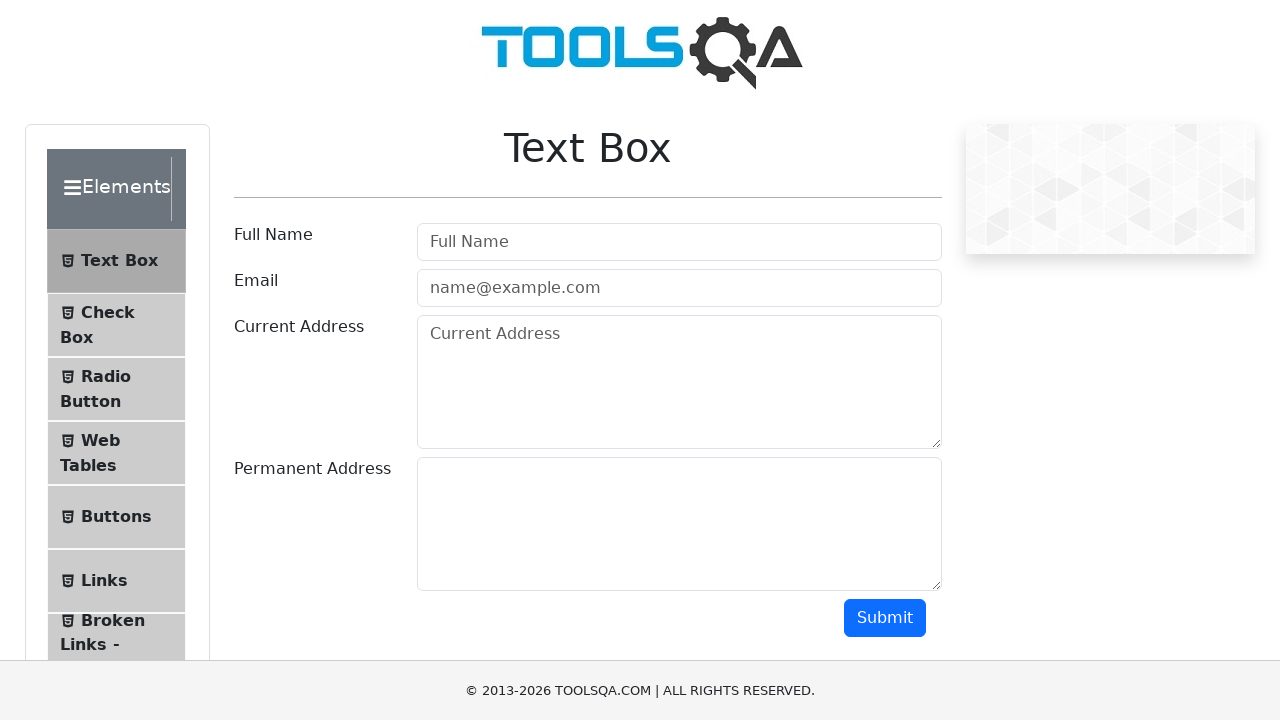

Filled full name field with 'Jonas Jonaitis' on #userName
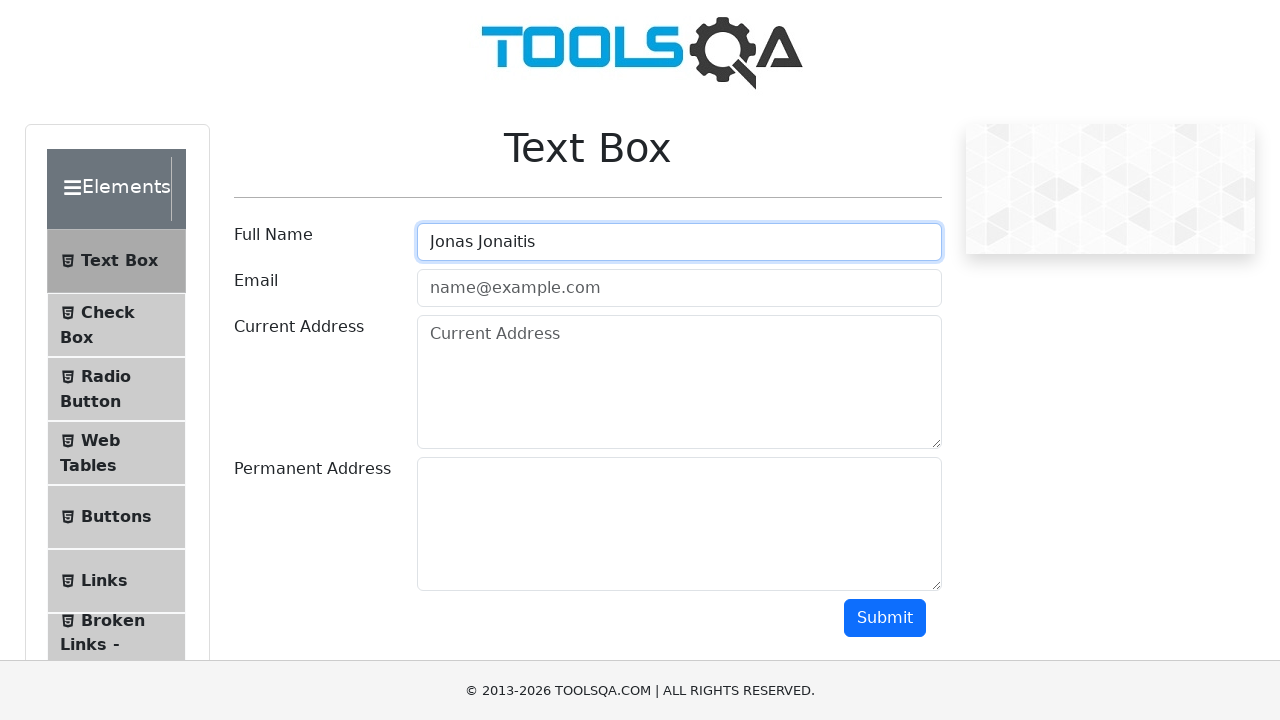

Filled email field with 'jonas.jonaitis@gmail.com' on #userEmail
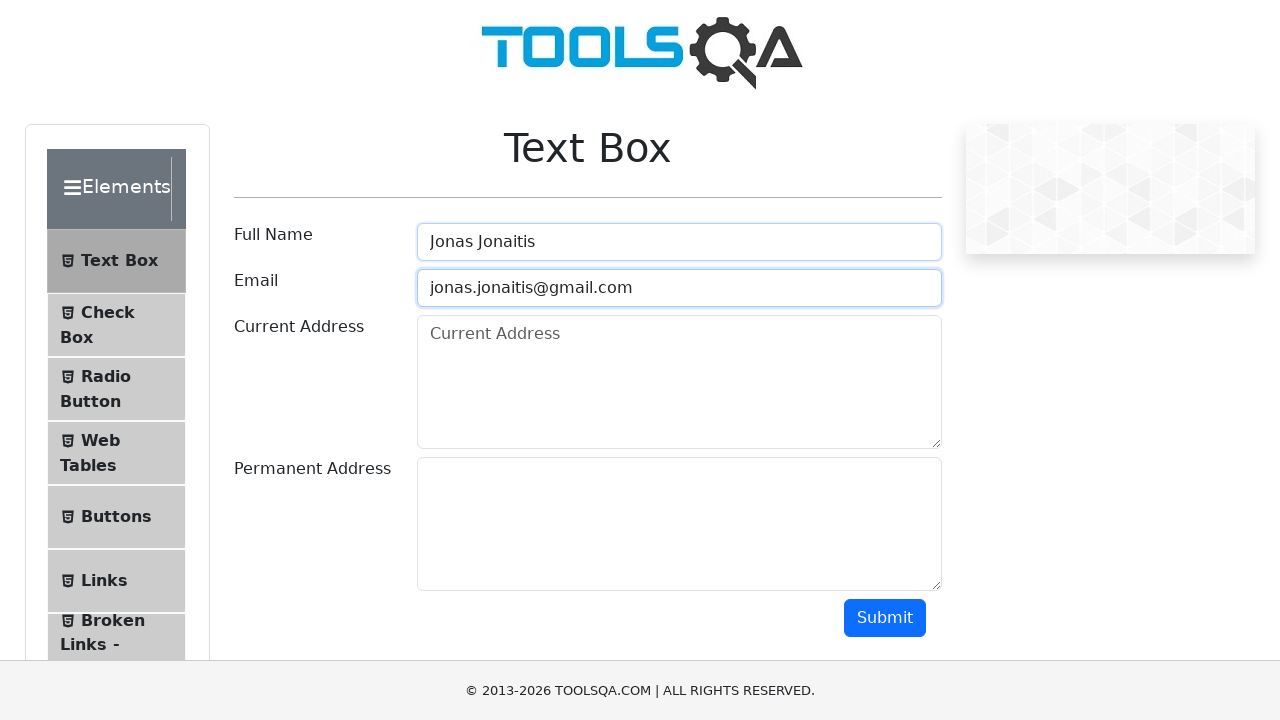

Filled current address field with 'Karklu g. 5-5, Karklenai, Lietuva' on #currentAddress
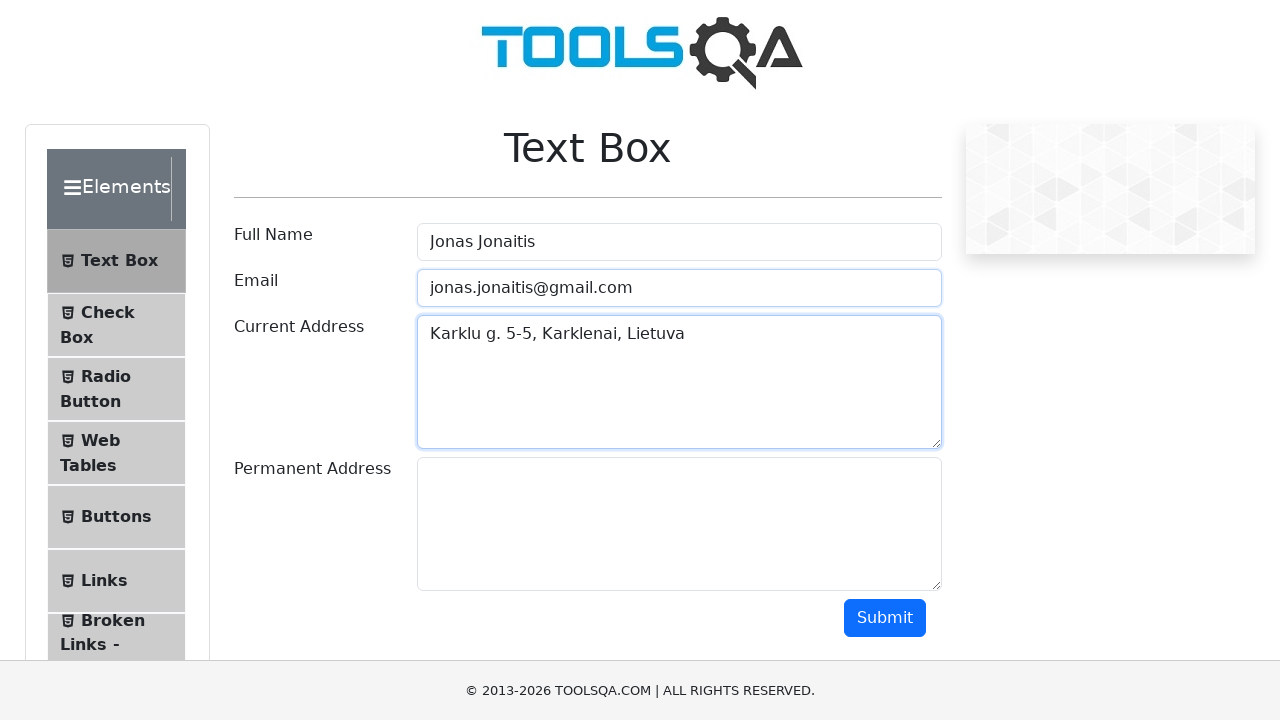

Filled permanent address field with 'Varpu g. 15-1, Varniai, Lietuva' on #permanentAddress
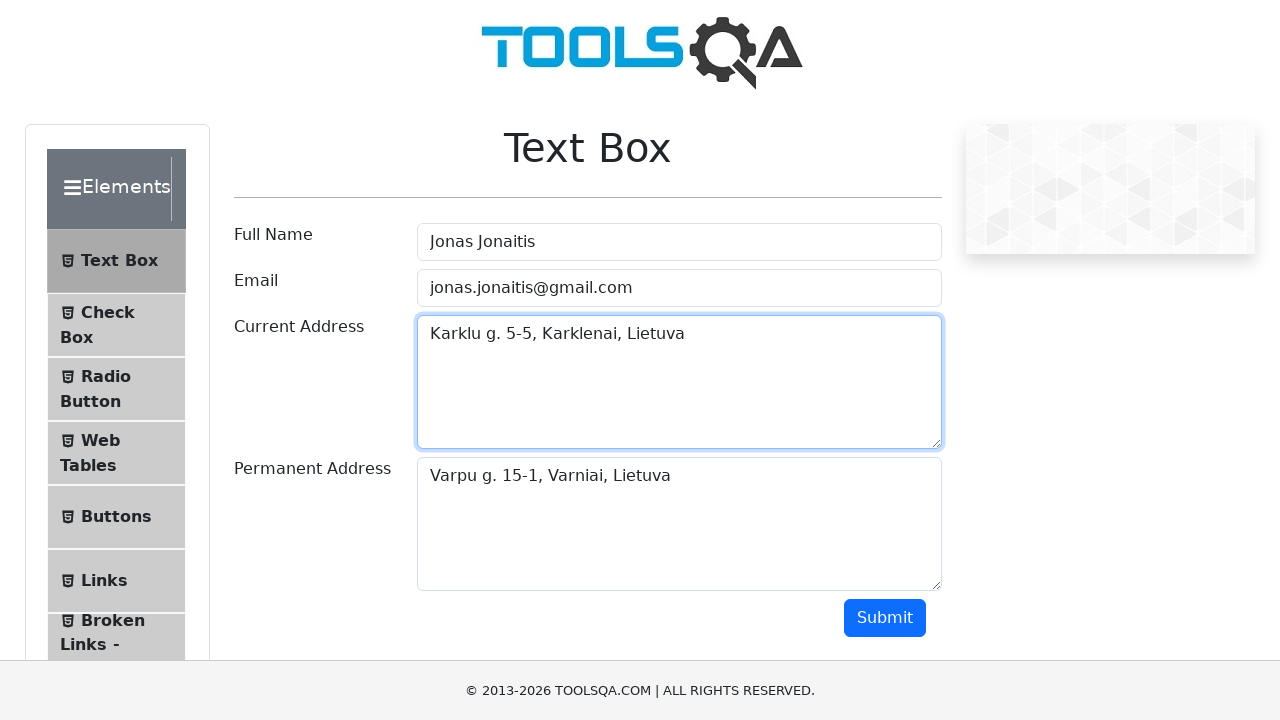

Scrolled submit button into view
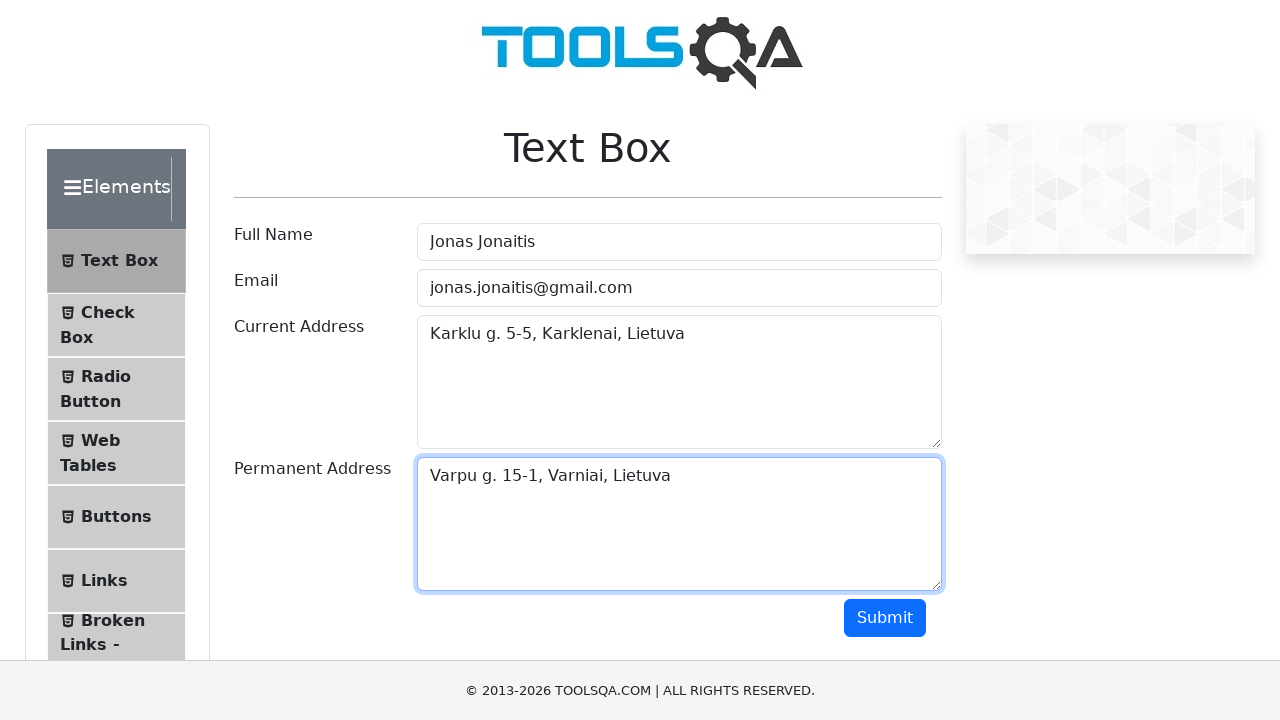

Clicked submit button at (885, 618) on #submit
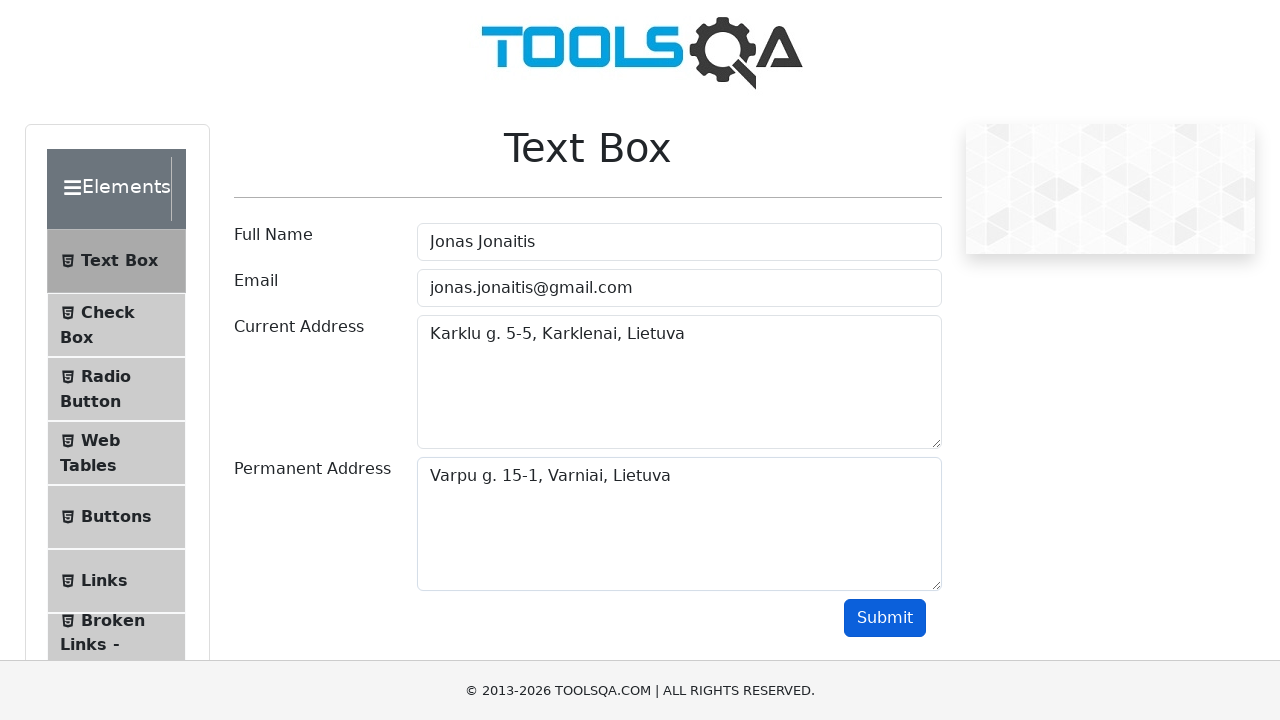

Waited for name output field to be visible
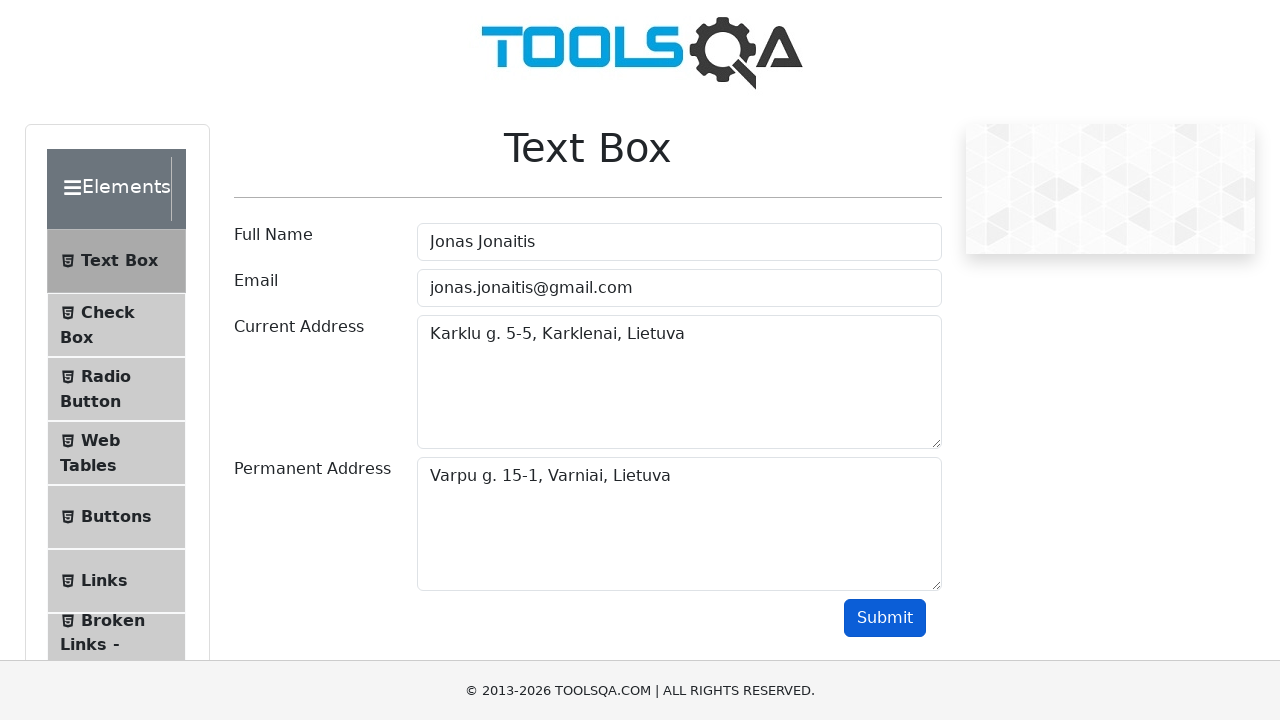

Waited for email output field to be visible
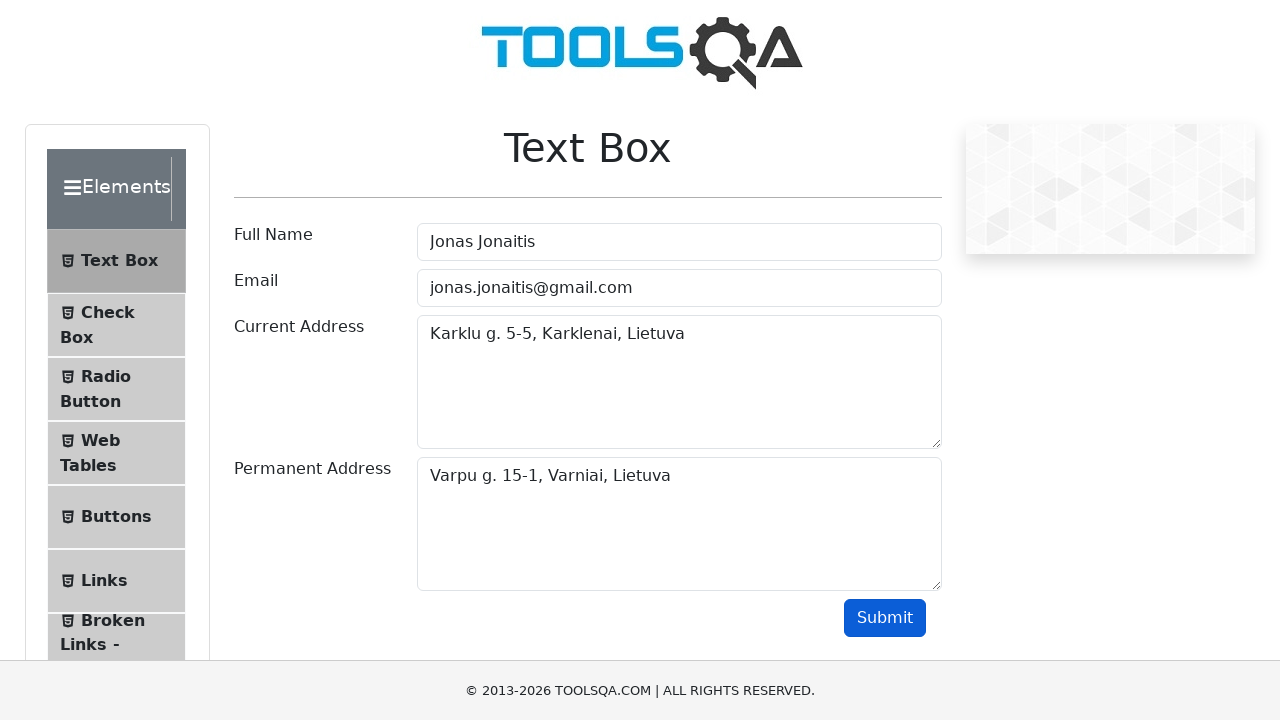

Verified output name contains 'Jonas Jonaitis'
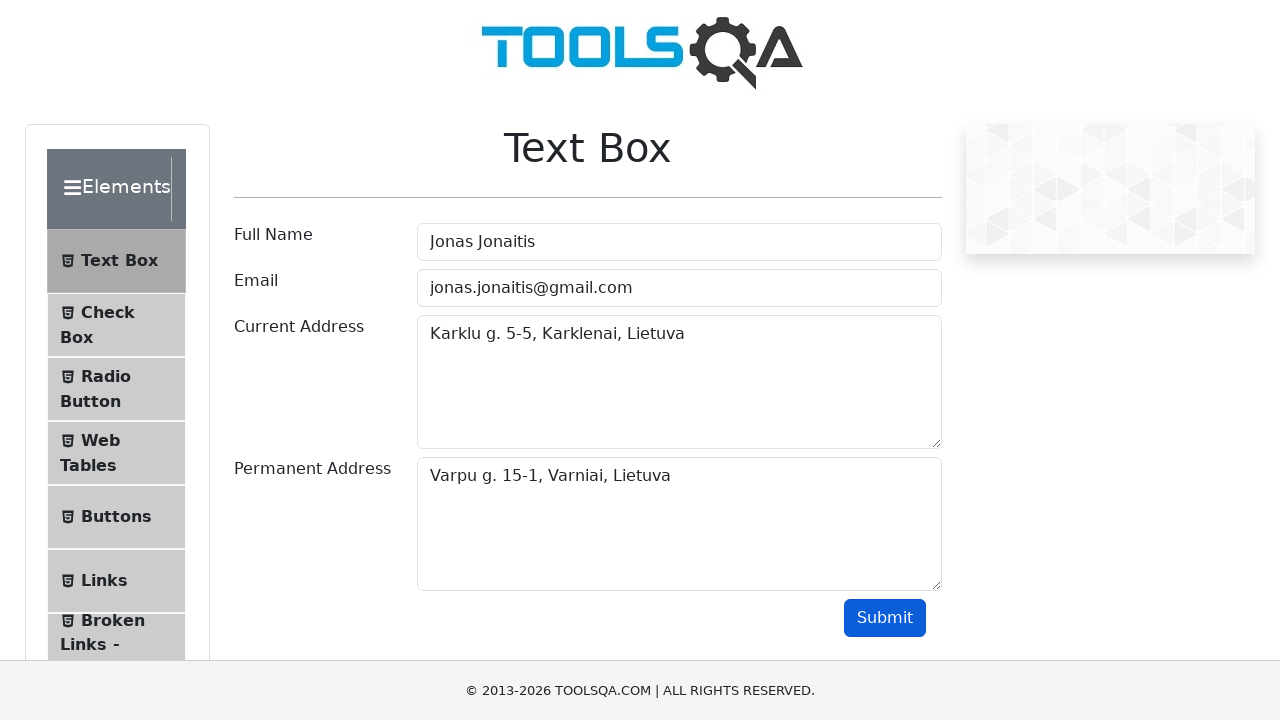

Verified output email contains 'jonas.jonaitis@gmail.com'
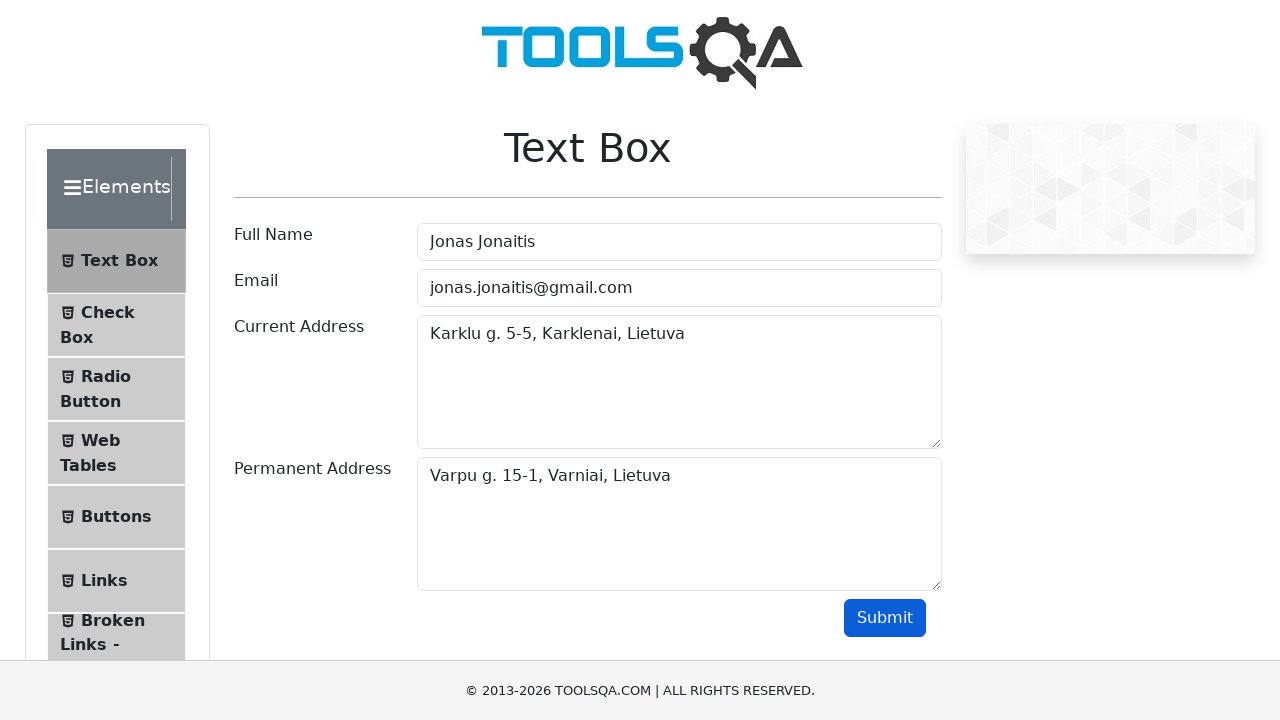

Verified output current address contains 'Karklu g. 5-5, Karklenai, Lietuva'
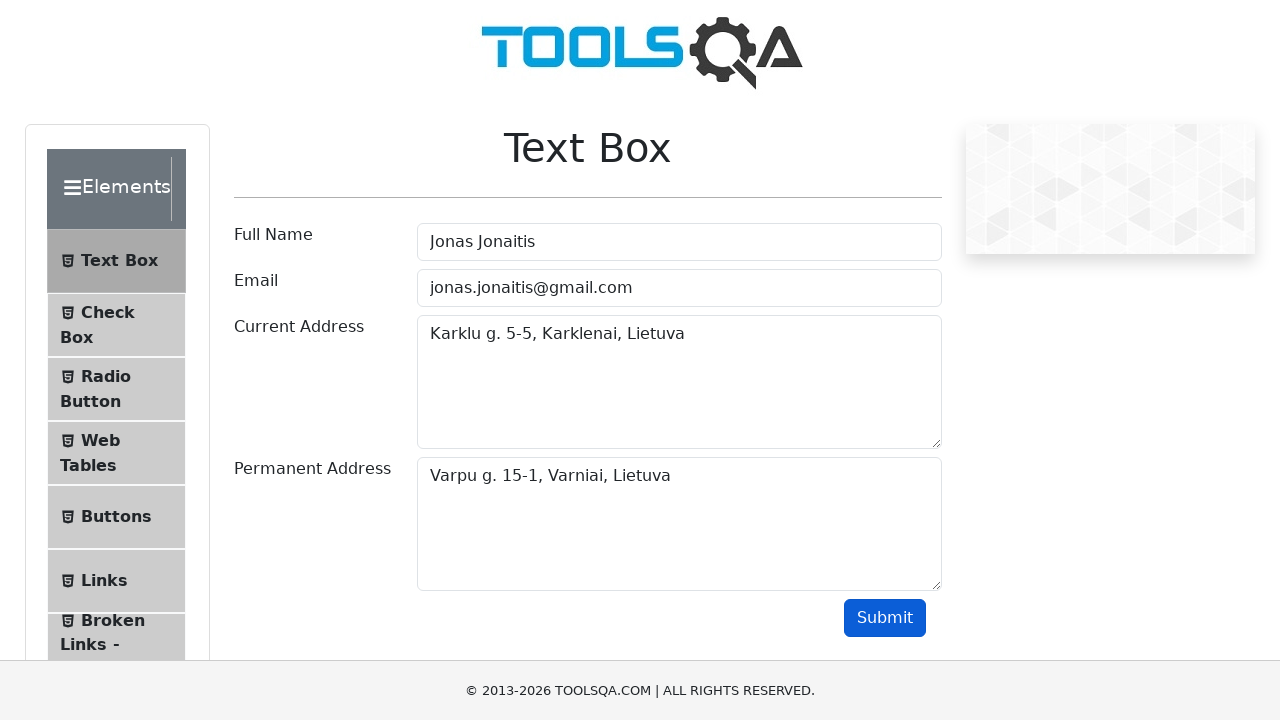

Verified output permanent address contains 'Varpu g. 15-1, Varniai, Lietuva'
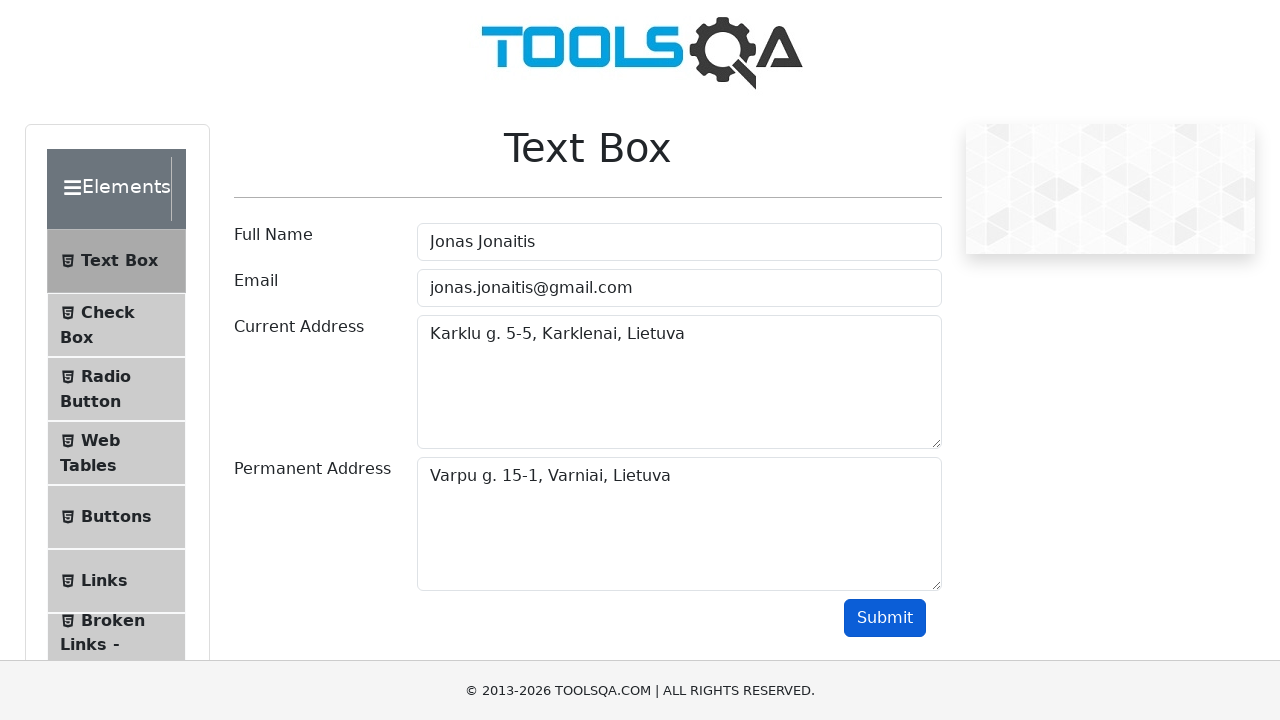

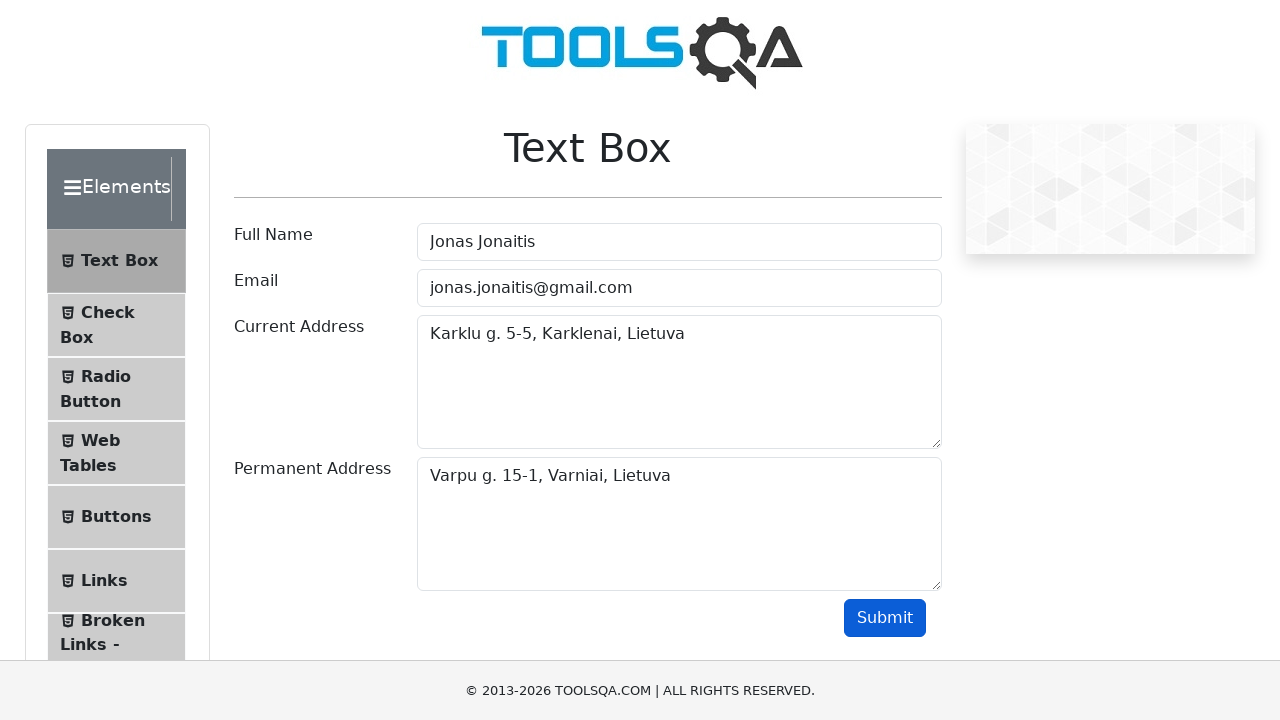